Navigates to a Selenium practice page and verifies the existence of various form fields (email, password, company, mobile number) by checking if elements with those names are present on the page.

Starting URL: https://selectorshub.com/xpath-practice-page/

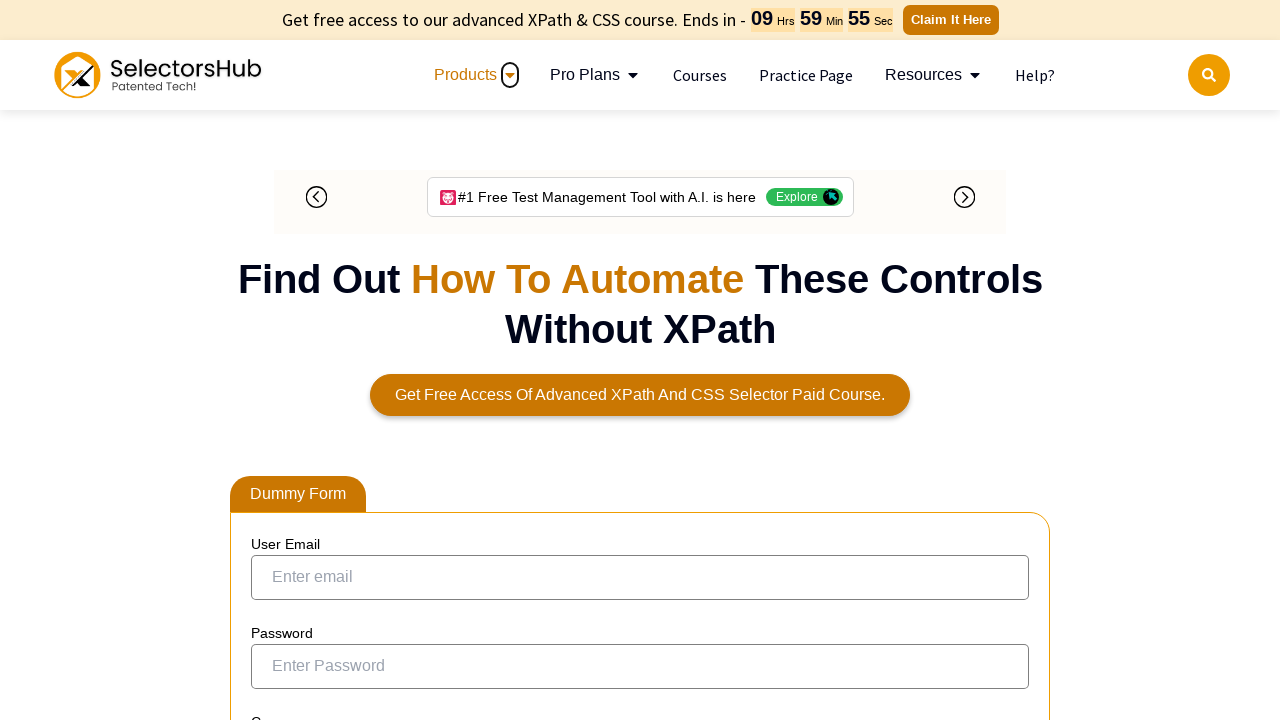

Waited for page to load (networkidle)
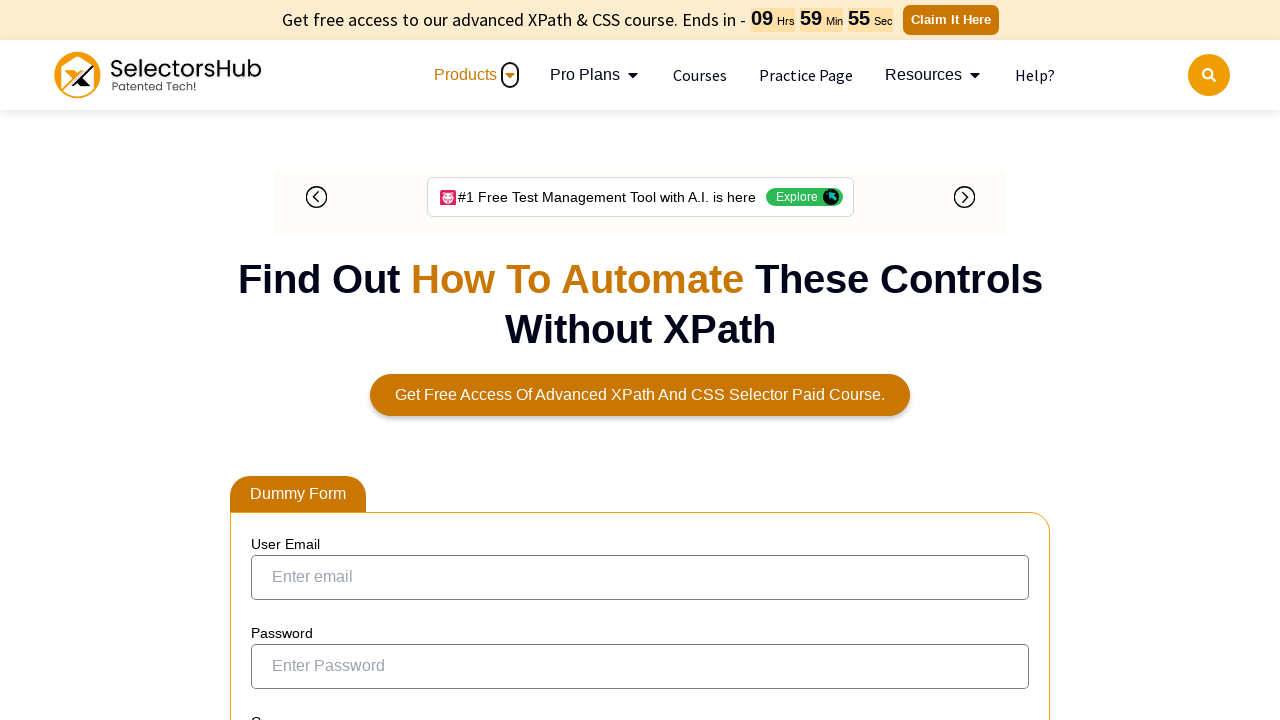

Located email form field
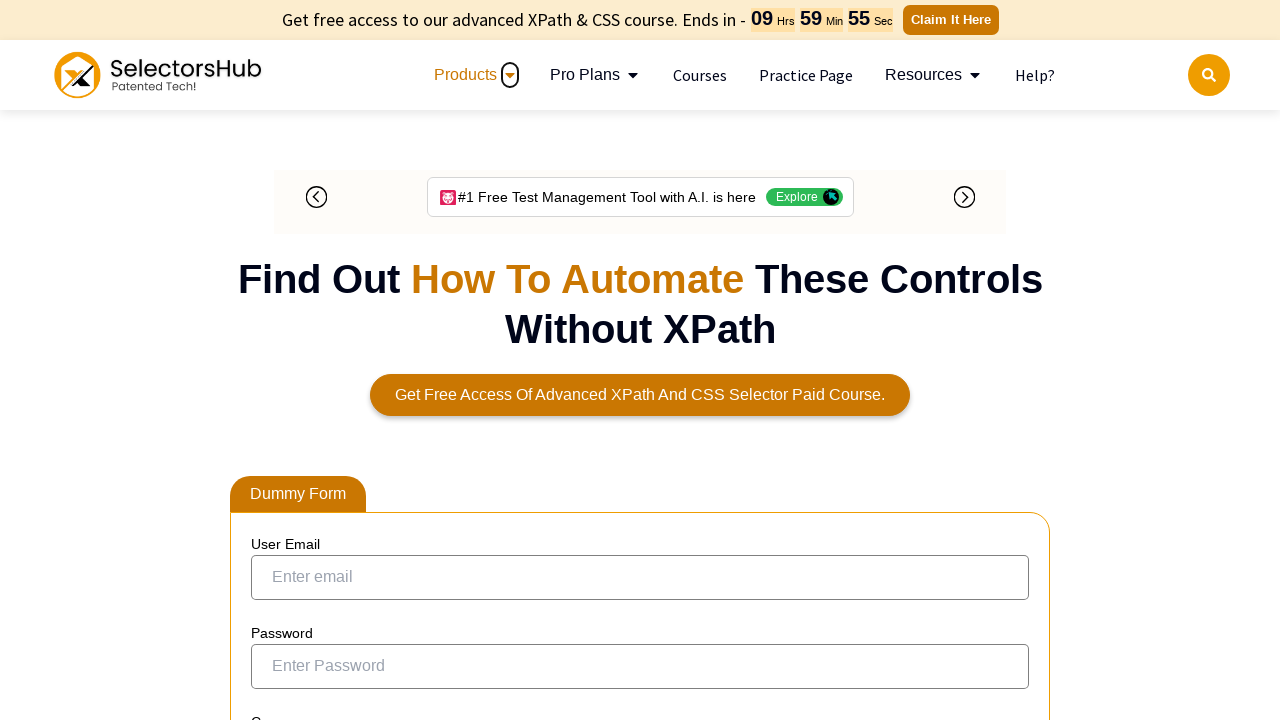

Counted email elements: 1 found
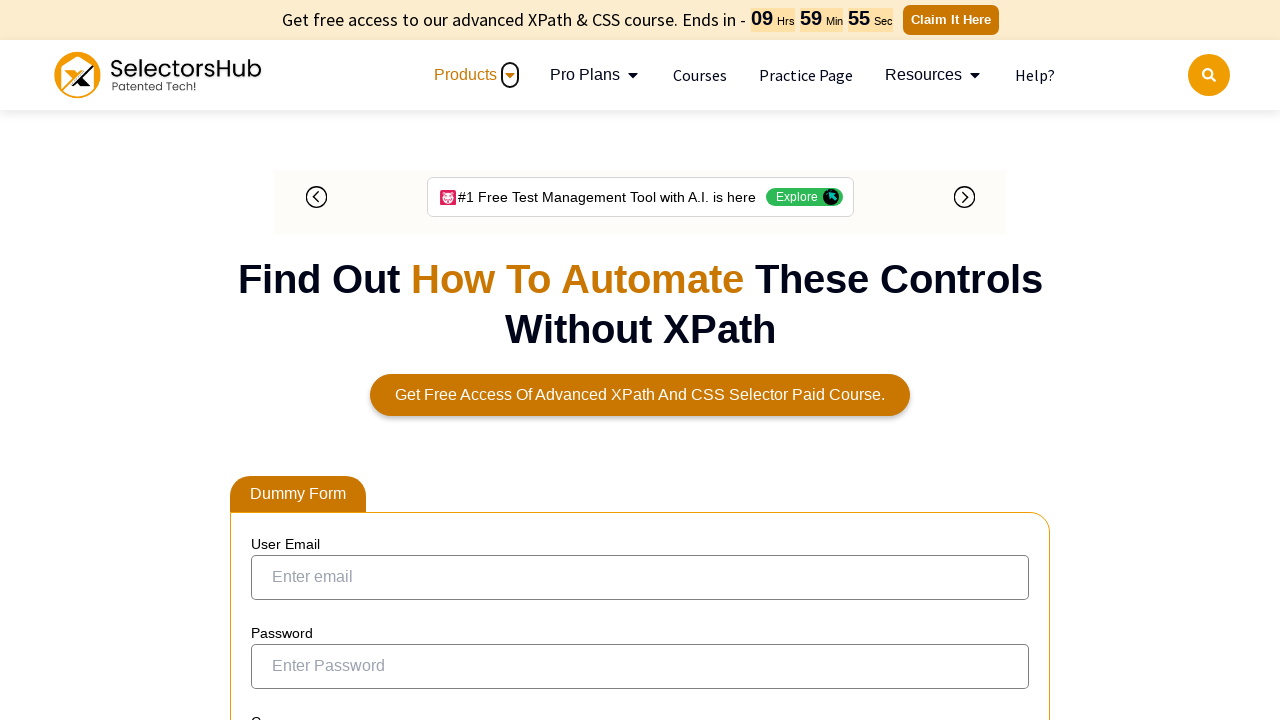

Located password form field
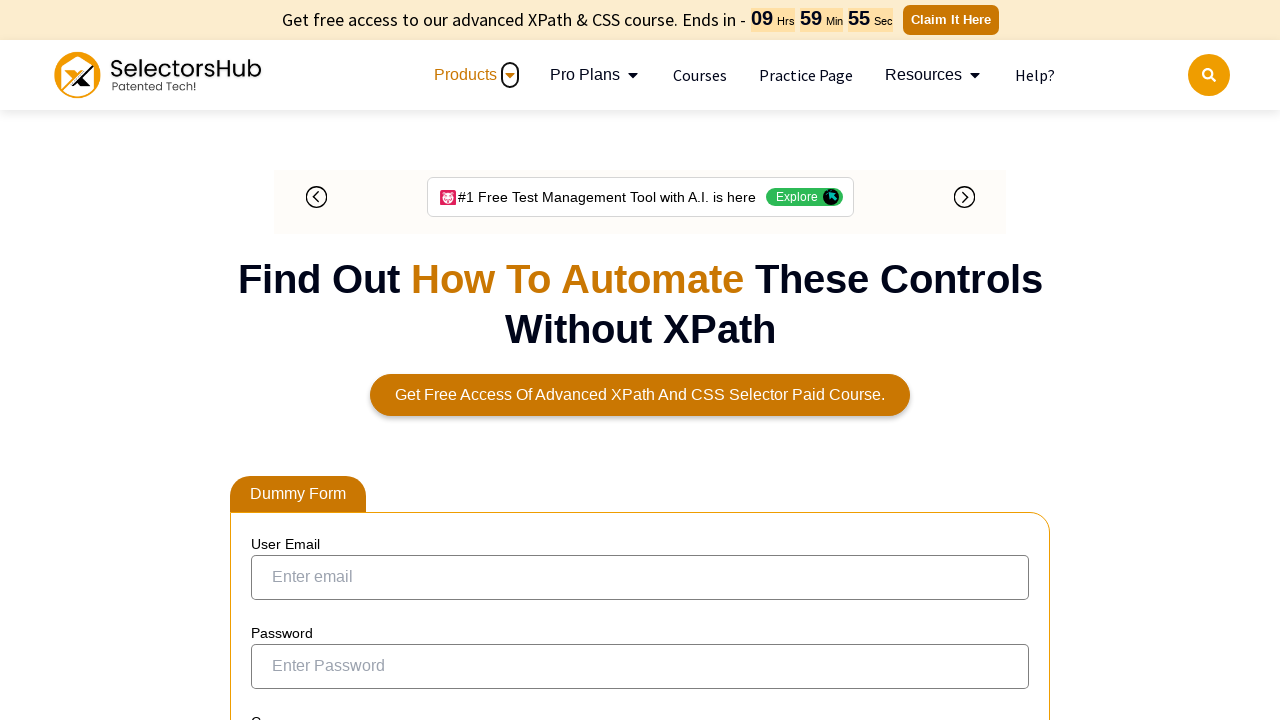

Counted password elements: 1 found
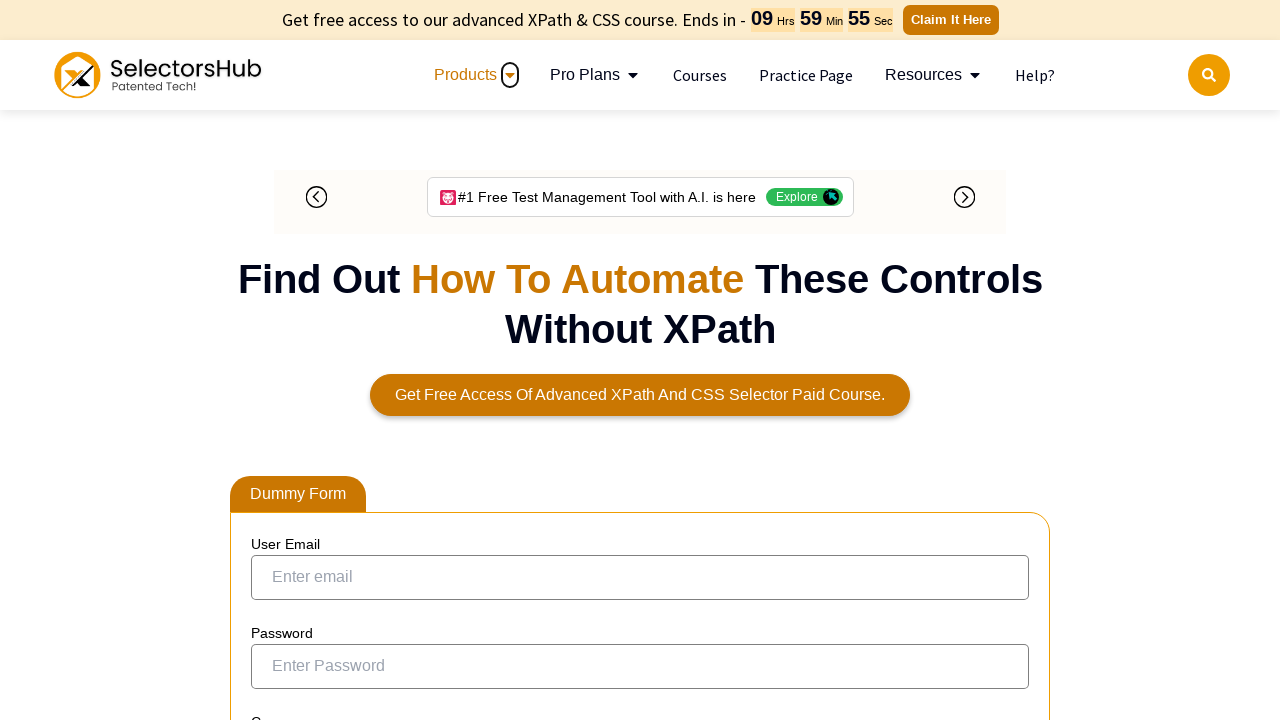

Located company form field
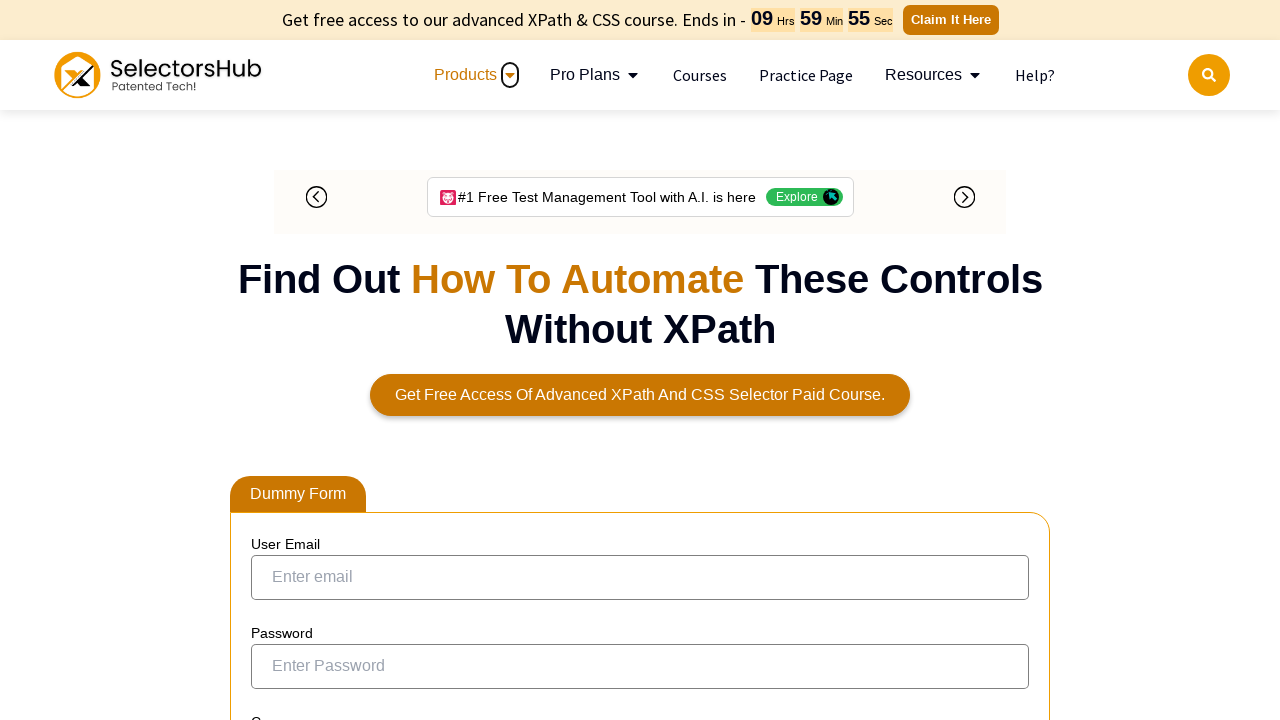

Counted company elements: 4 found
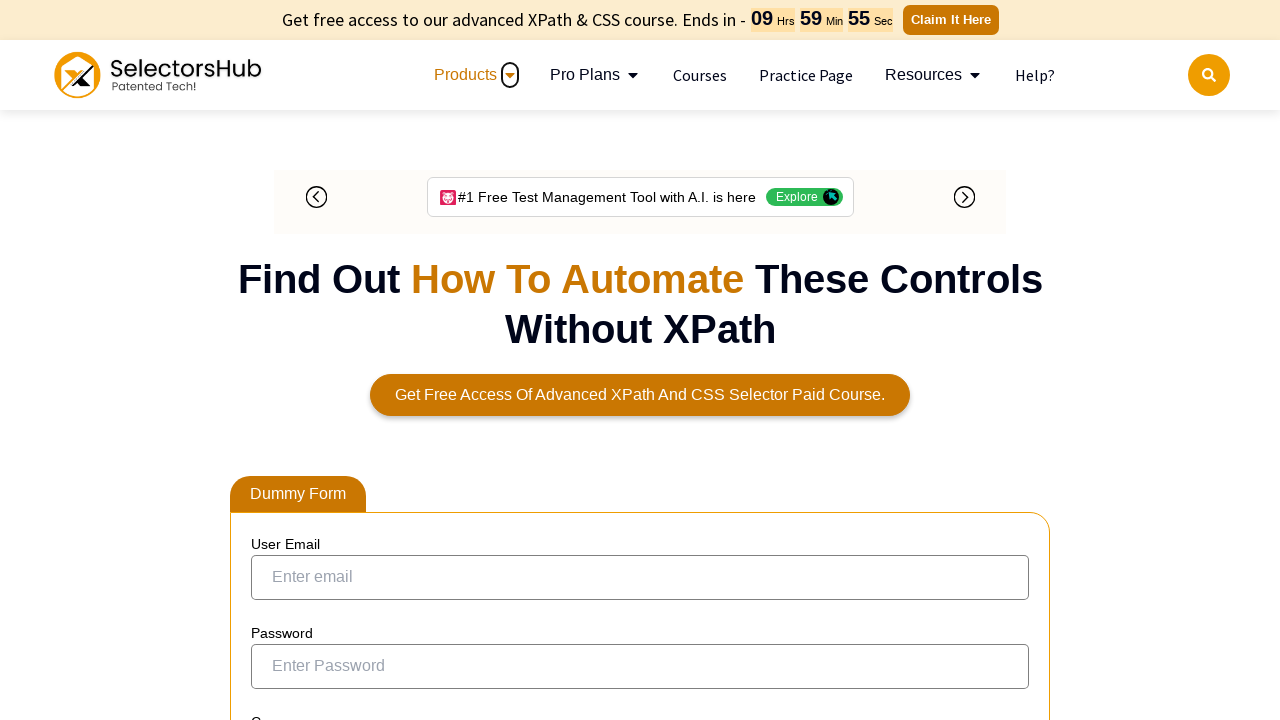

Located mobile number form field
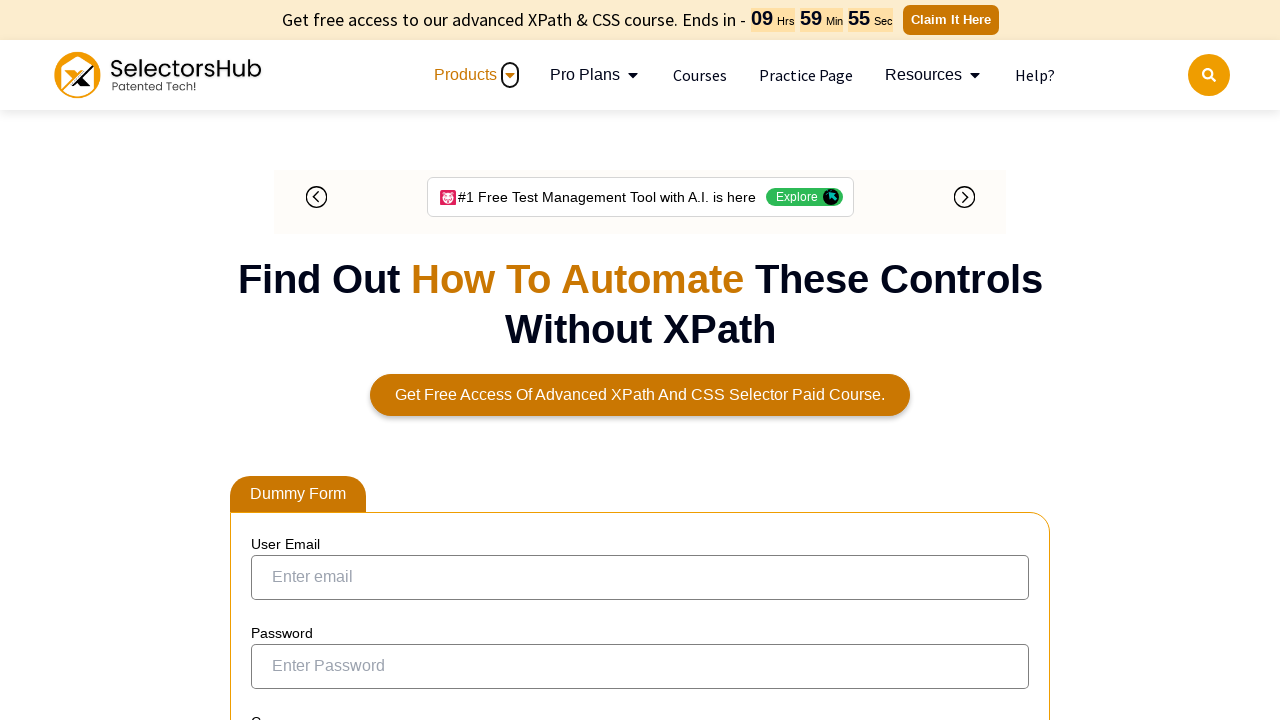

Counted mobile number elements: 4 found
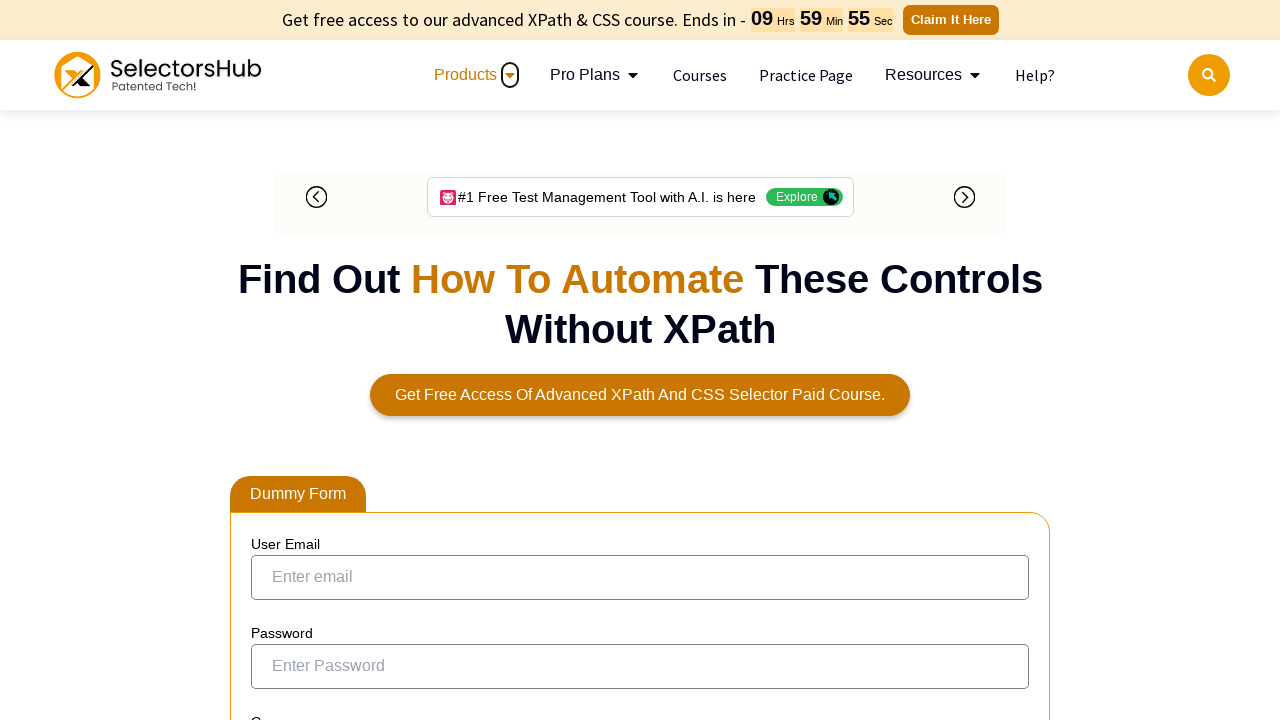

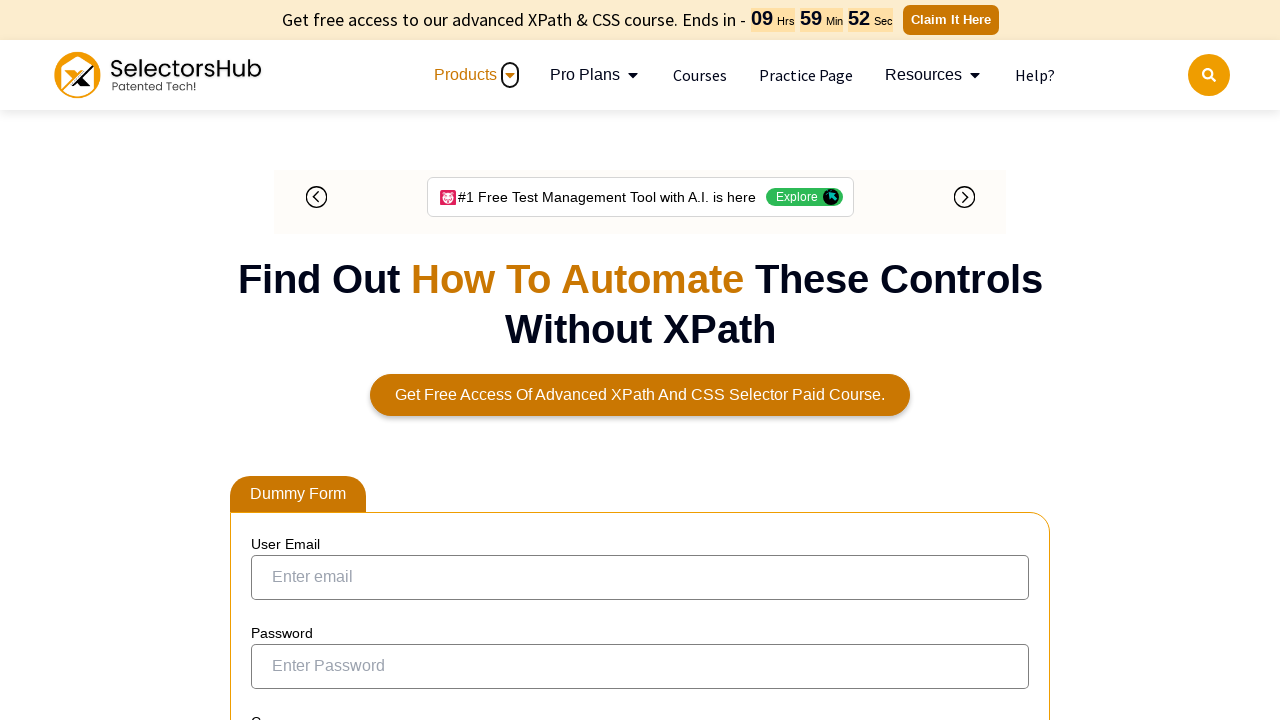